Tests adding an item to the shopping cart by selecting a product and clicking Add to Cart button

Starting URL: https://www.demoblaze.com/

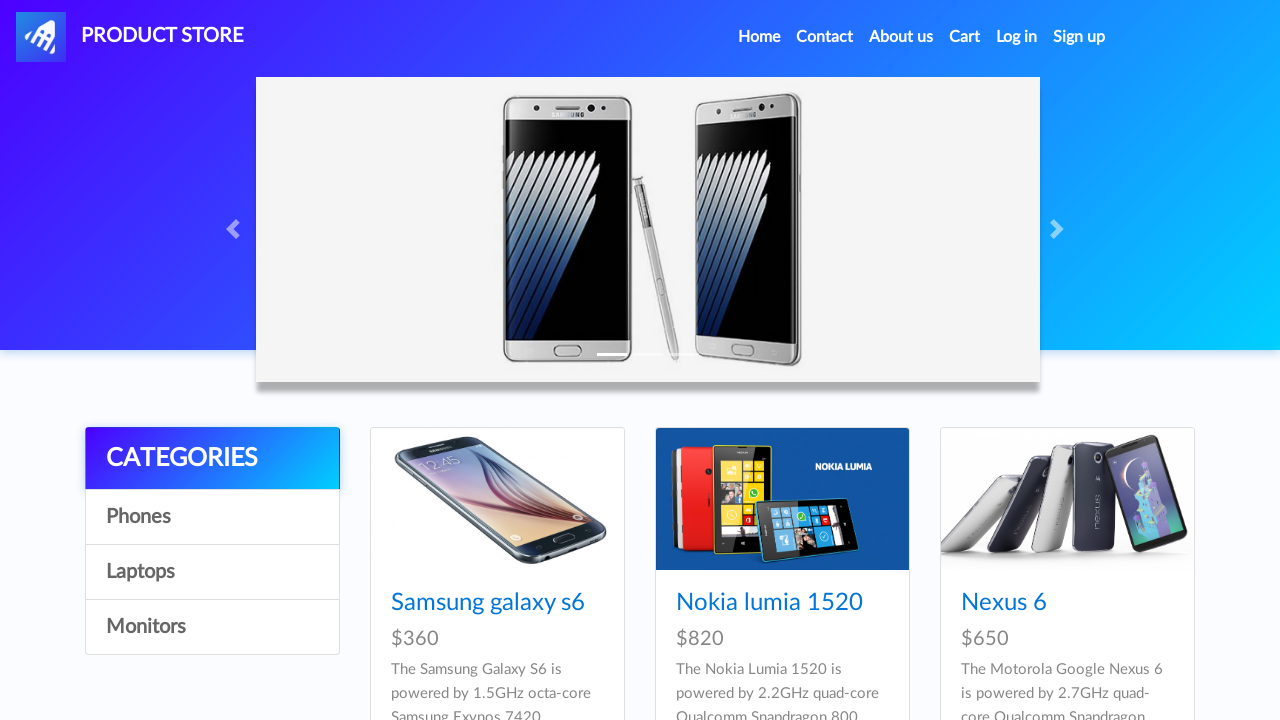

Waited for product images to load on demoblaze homepage
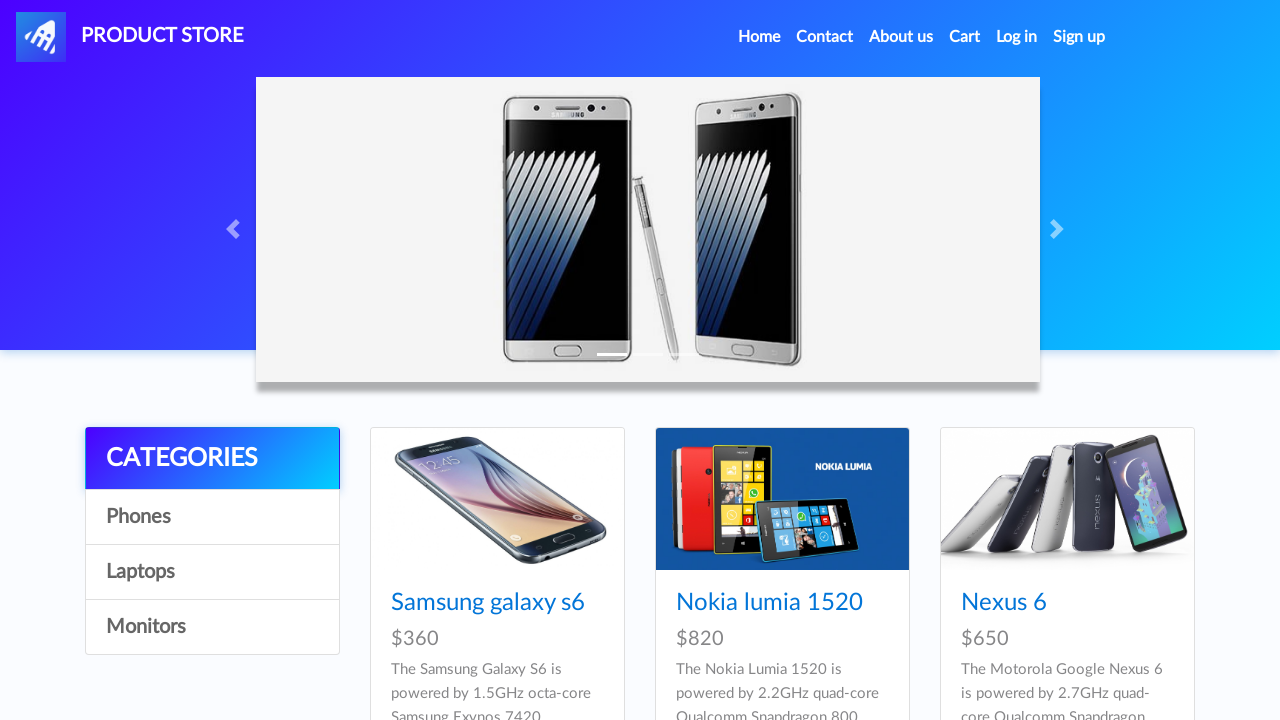

Clicked on first product image at (497, 499) on .card-img-top
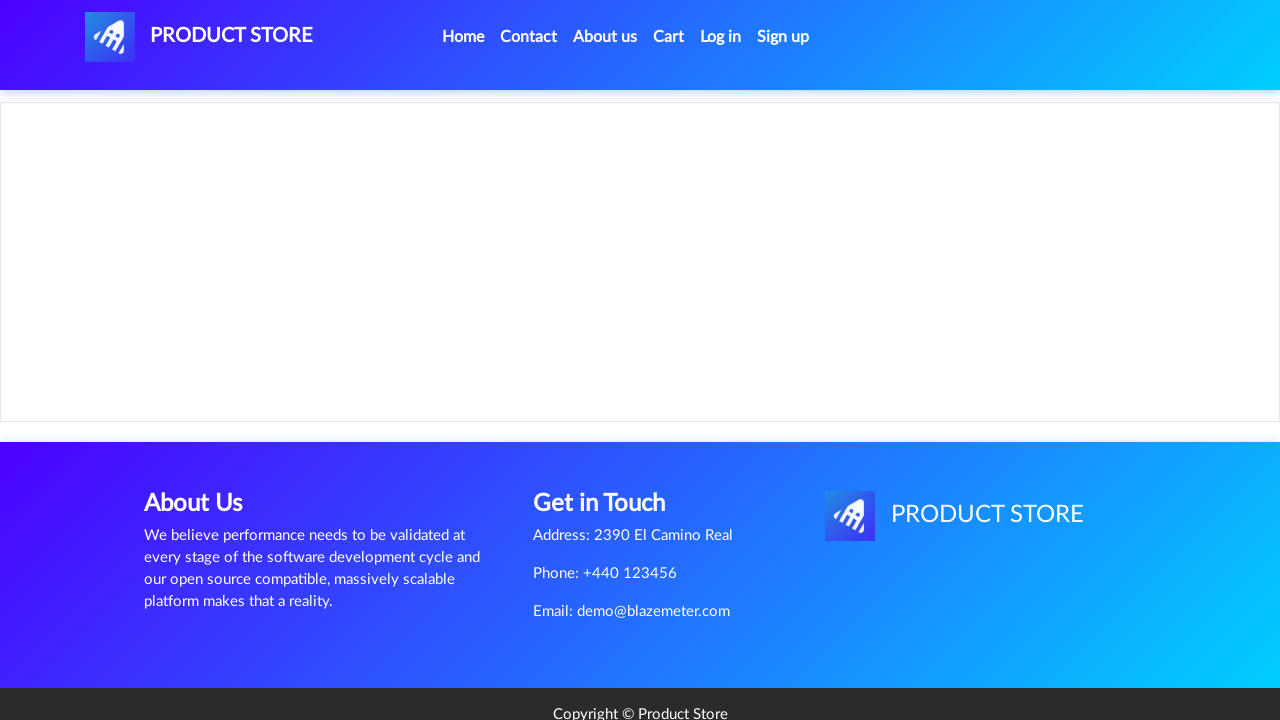

Waited for product details page to load
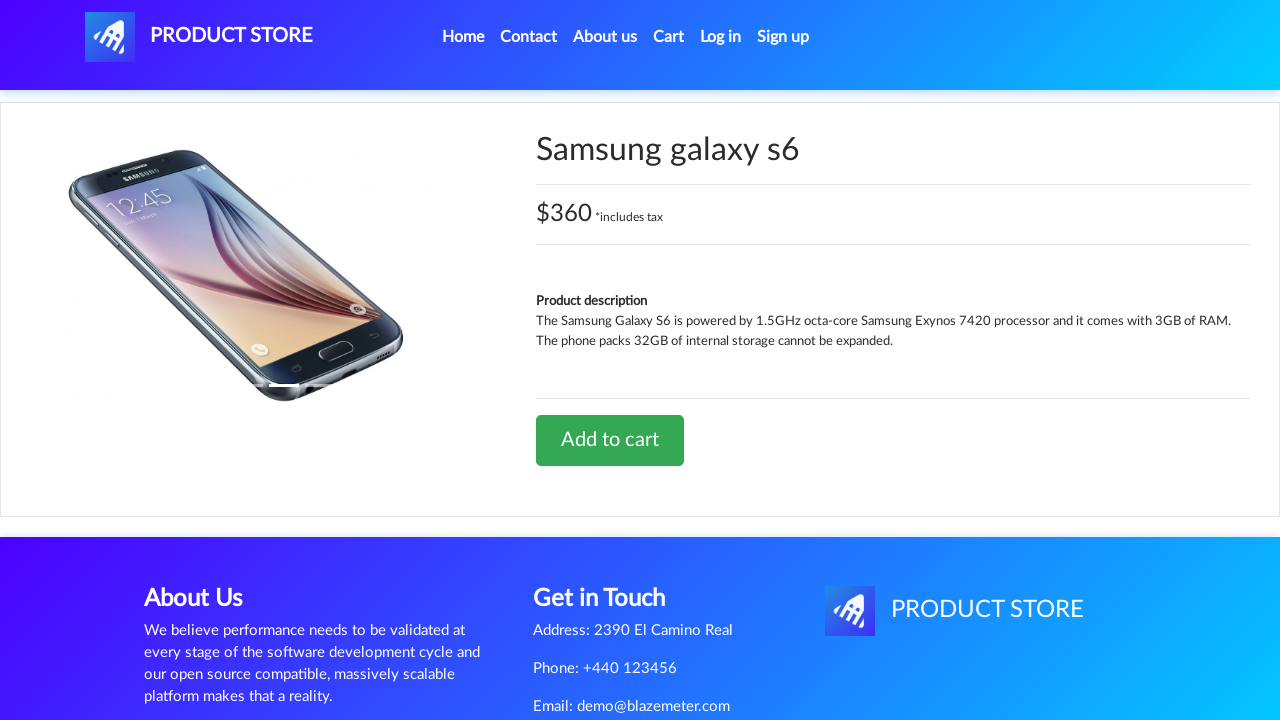

Clicked 'Add to Cart' button at (610, 440) on #tbodyid > div.row > div > a
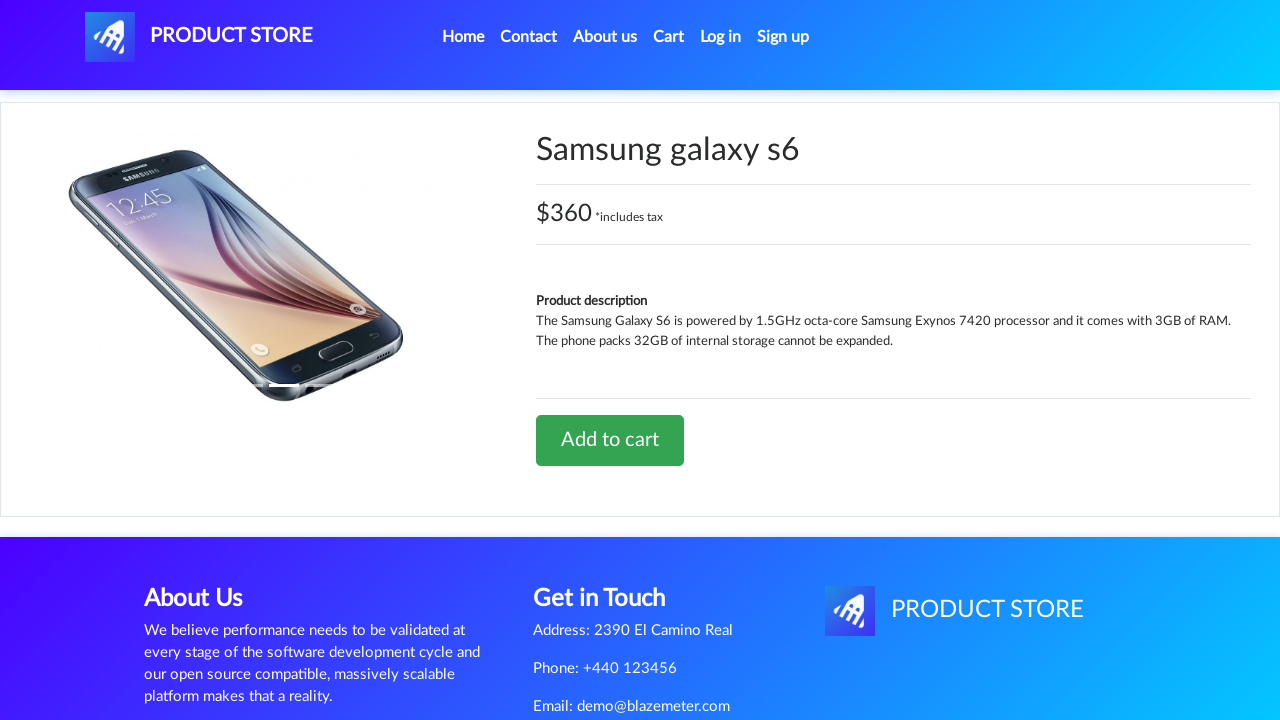

Waited for add to cart action to process
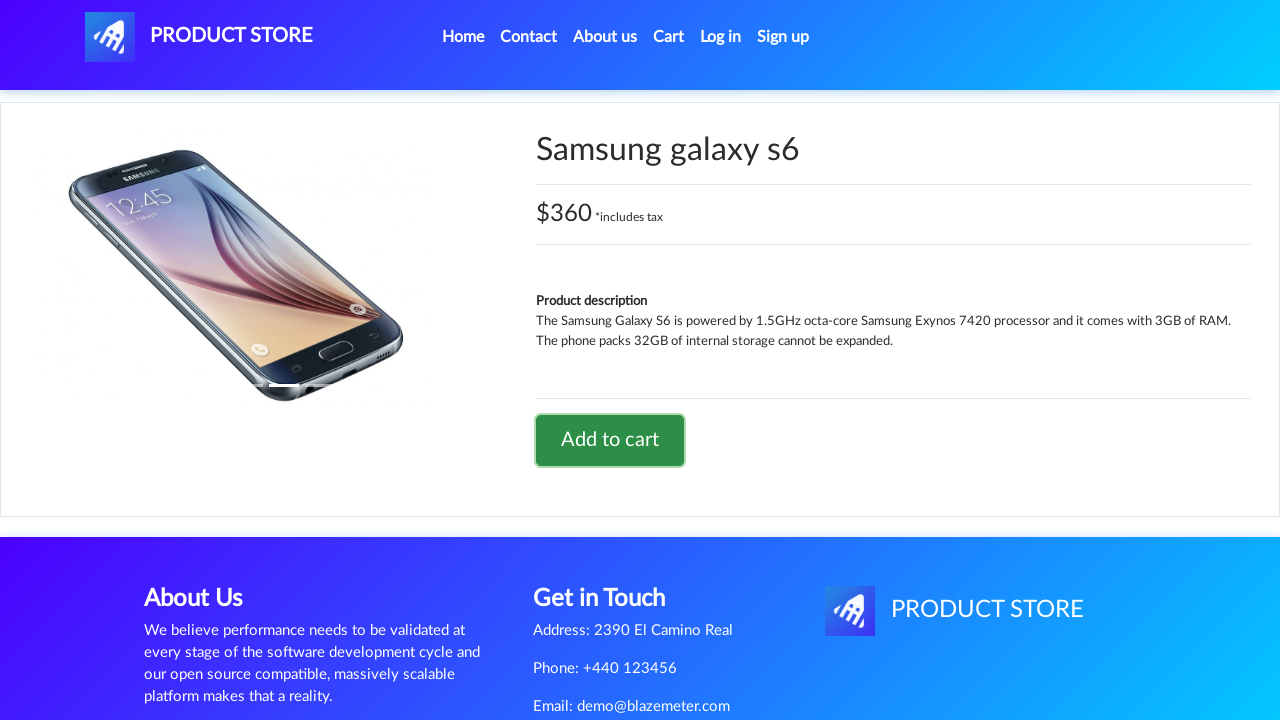

Set up dialog handler to accept alerts
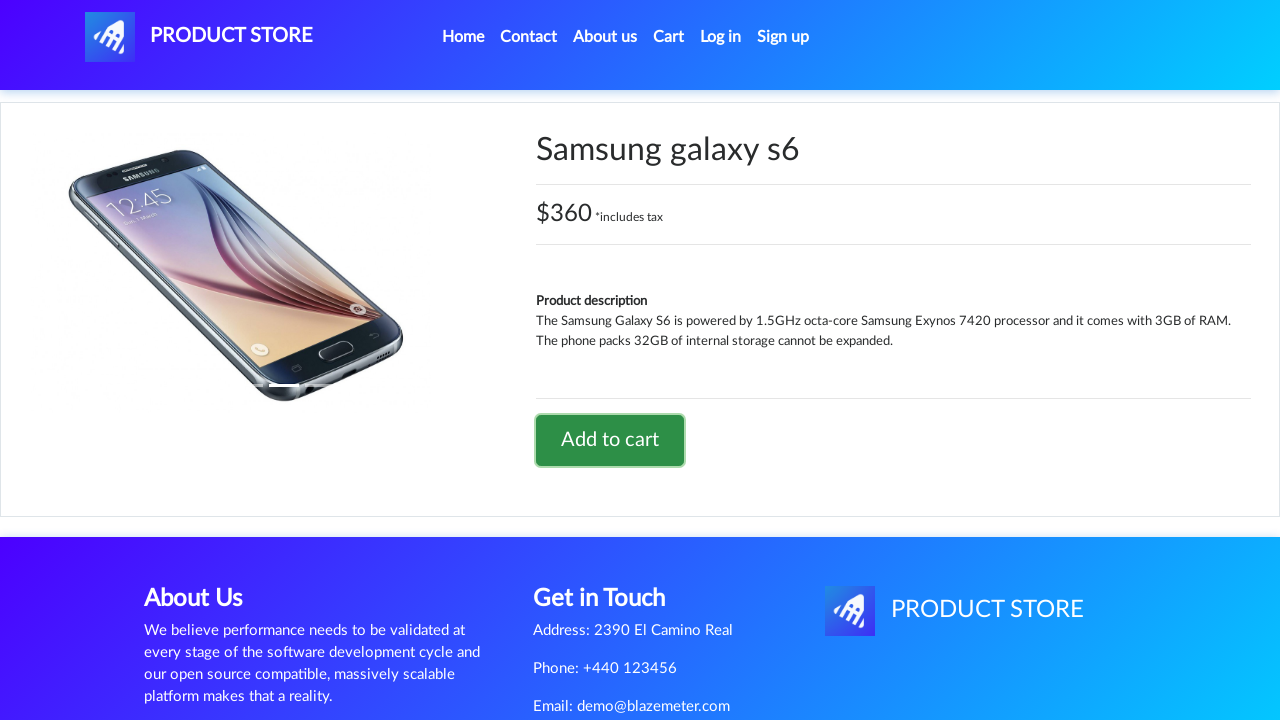

Waited for confirmation dialog to be accepted
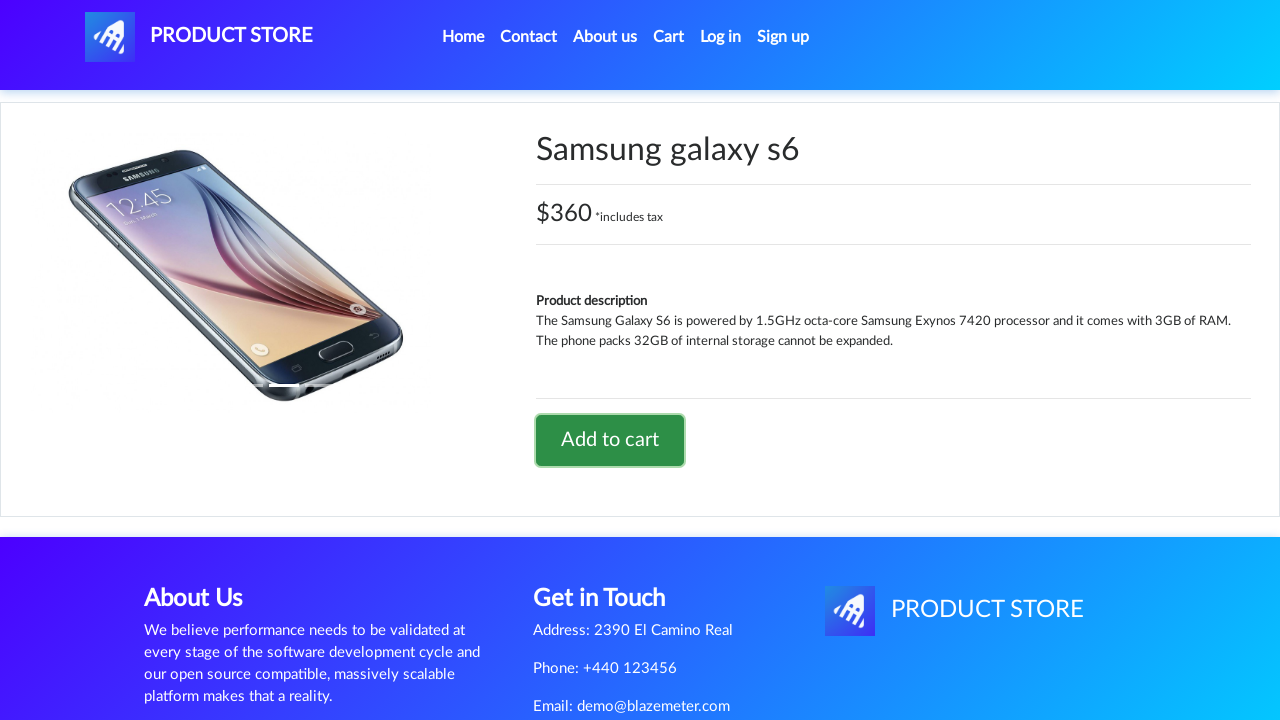

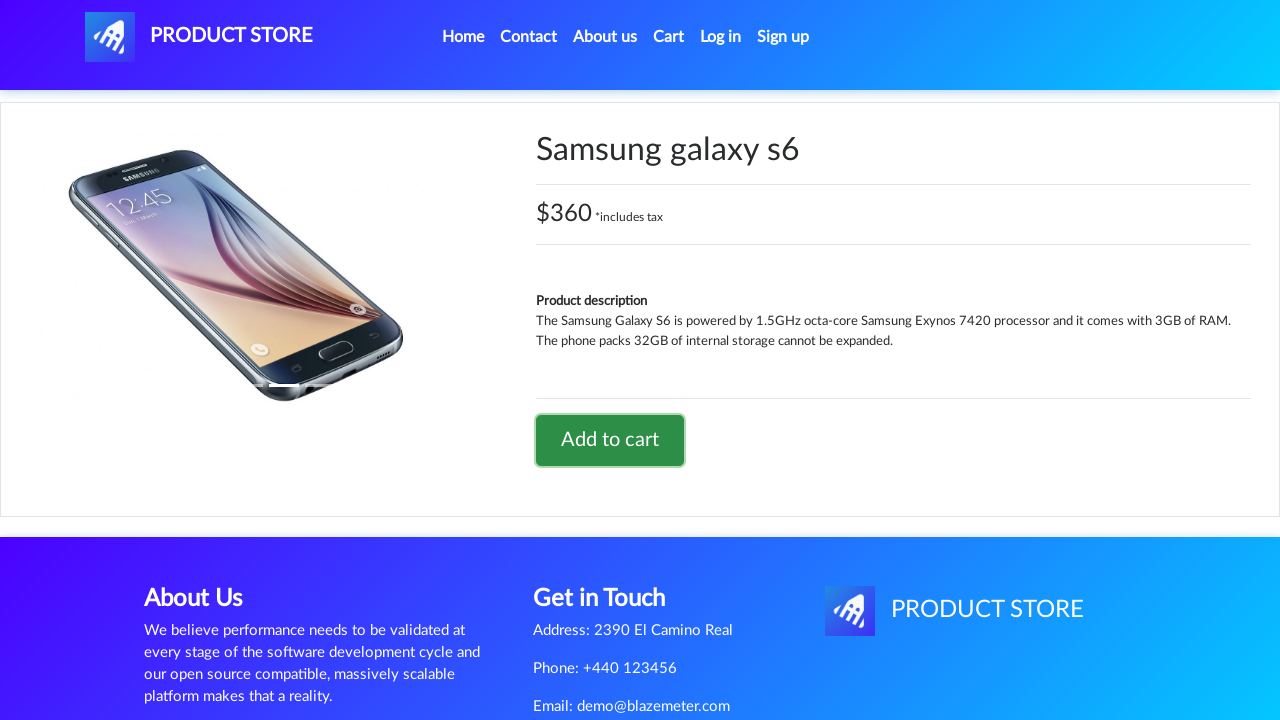